Tests iframe navigation by switching between nested iframes and entering text in an input field within the inner iframe

Starting URL: https://demo.automationtesting.in/Frames.html

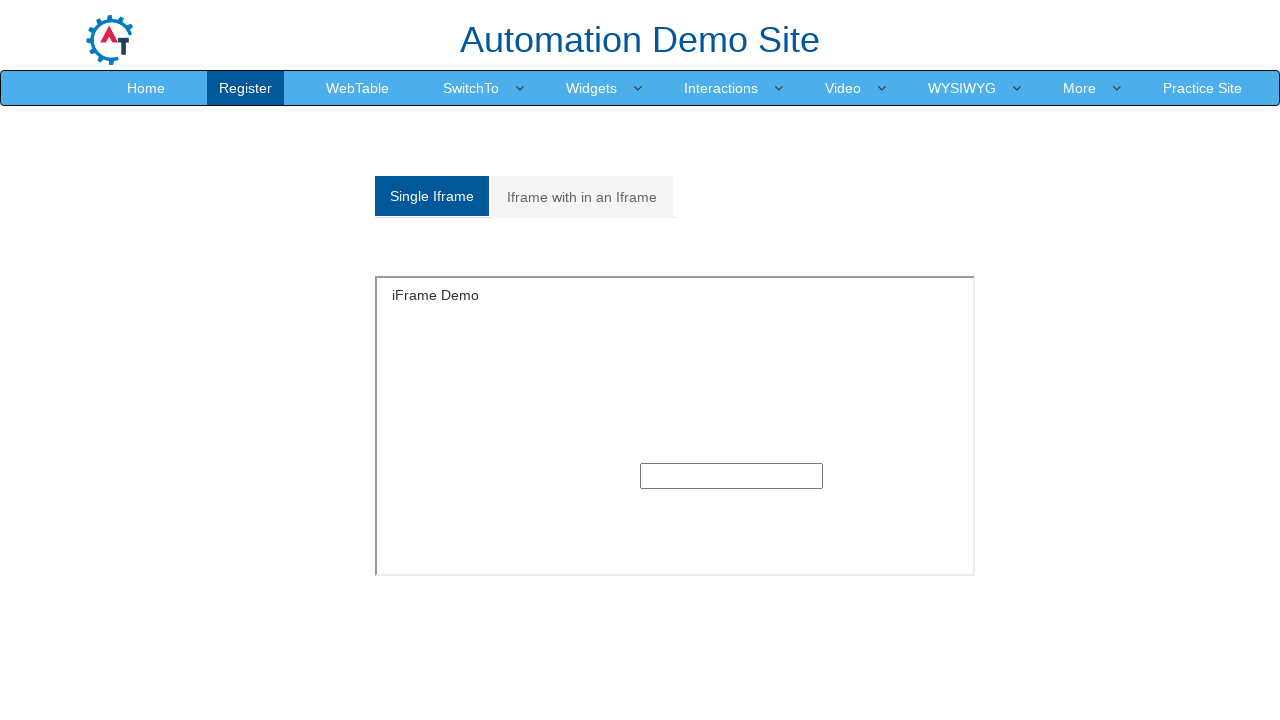

Clicked on 'Iframe with in an Iframe' tab at (582, 197) on xpath=//a[contains(text(),'Iframe with in an Iframe')]
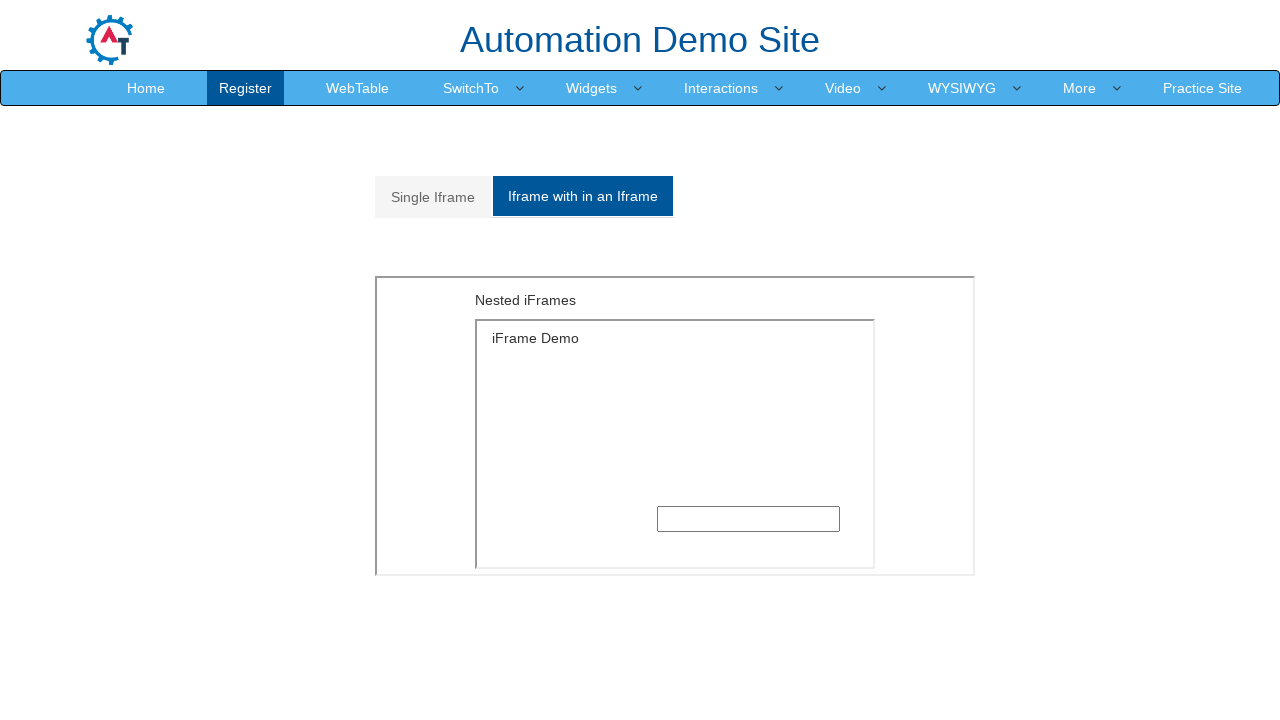

Located outer iframe with src='MultipleFrames.html'
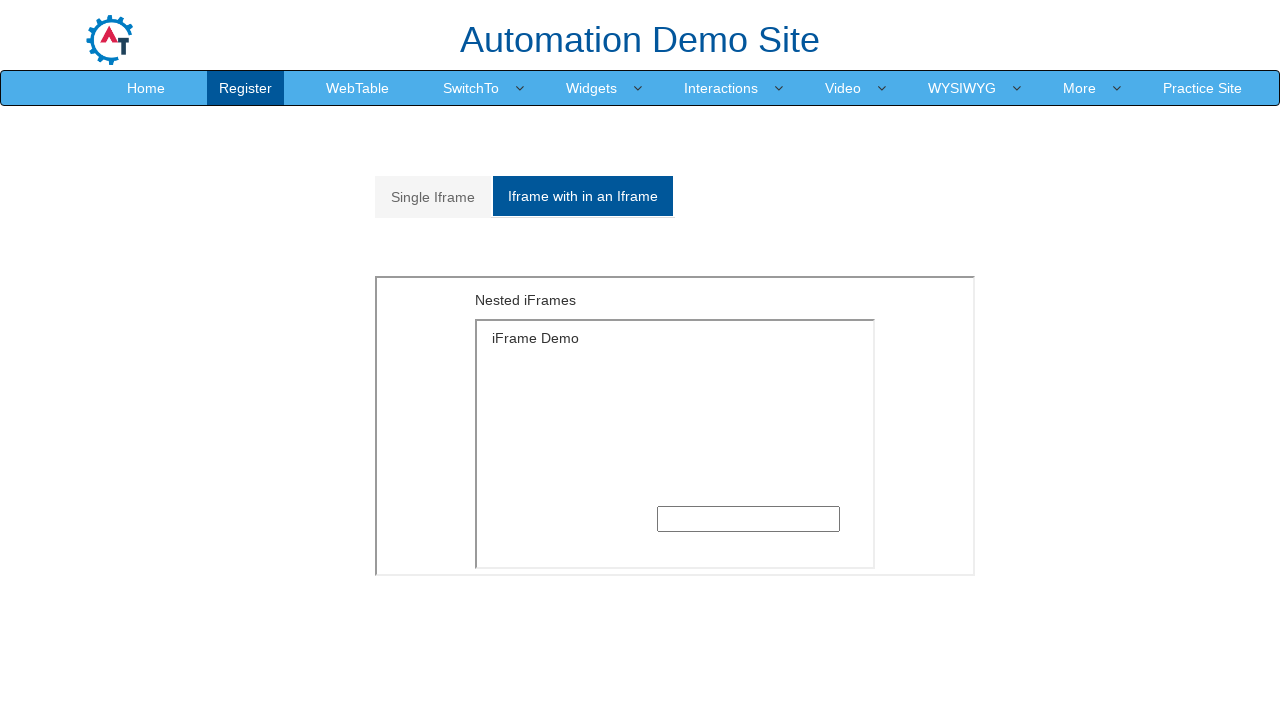

Located inner iframe within the outer iframe
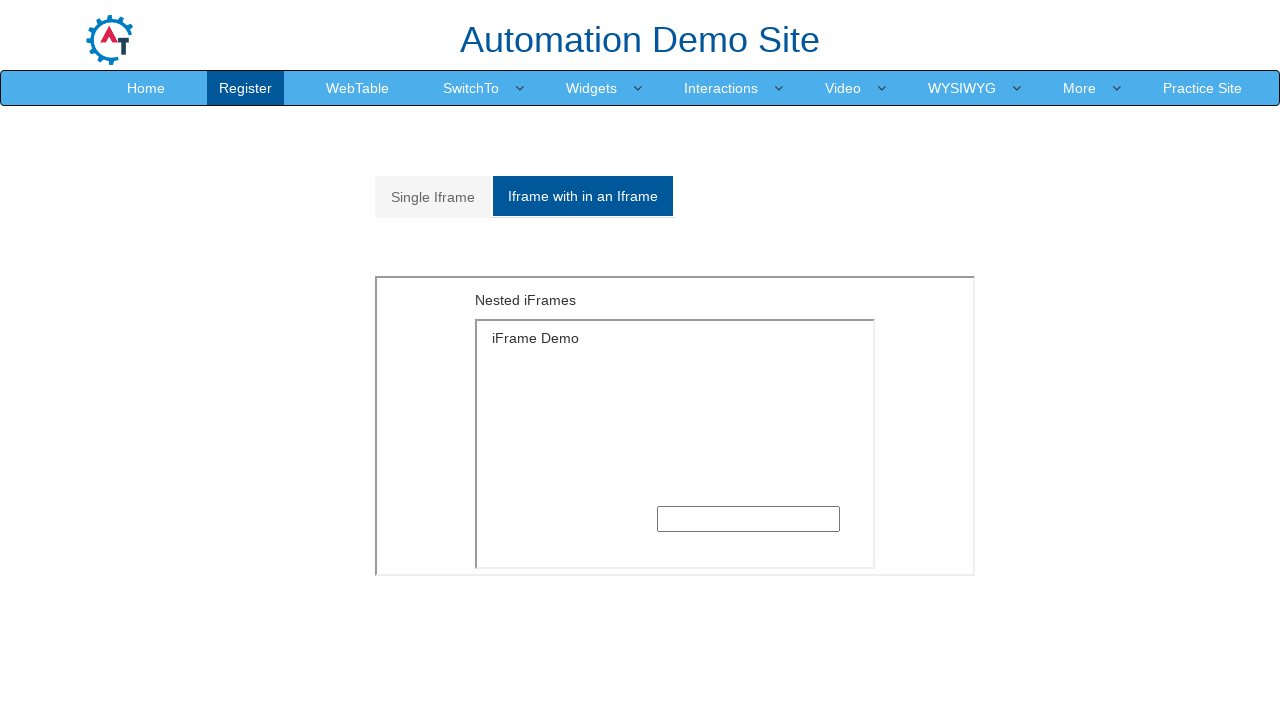

Filled text input field in inner iframe with 'welcome' on iframe[src='MultipleFrames.html'] >> internal:control=enter-frame >> iframe >> i
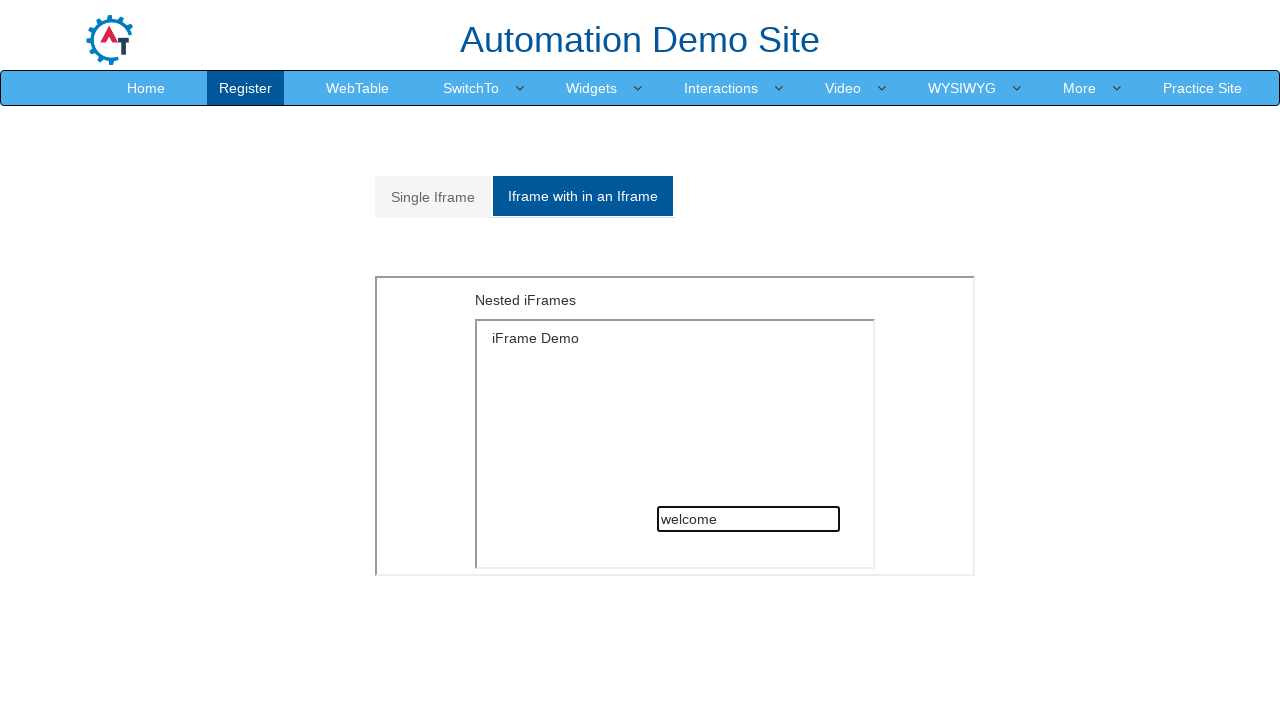

Waited 2 seconds to observe the result
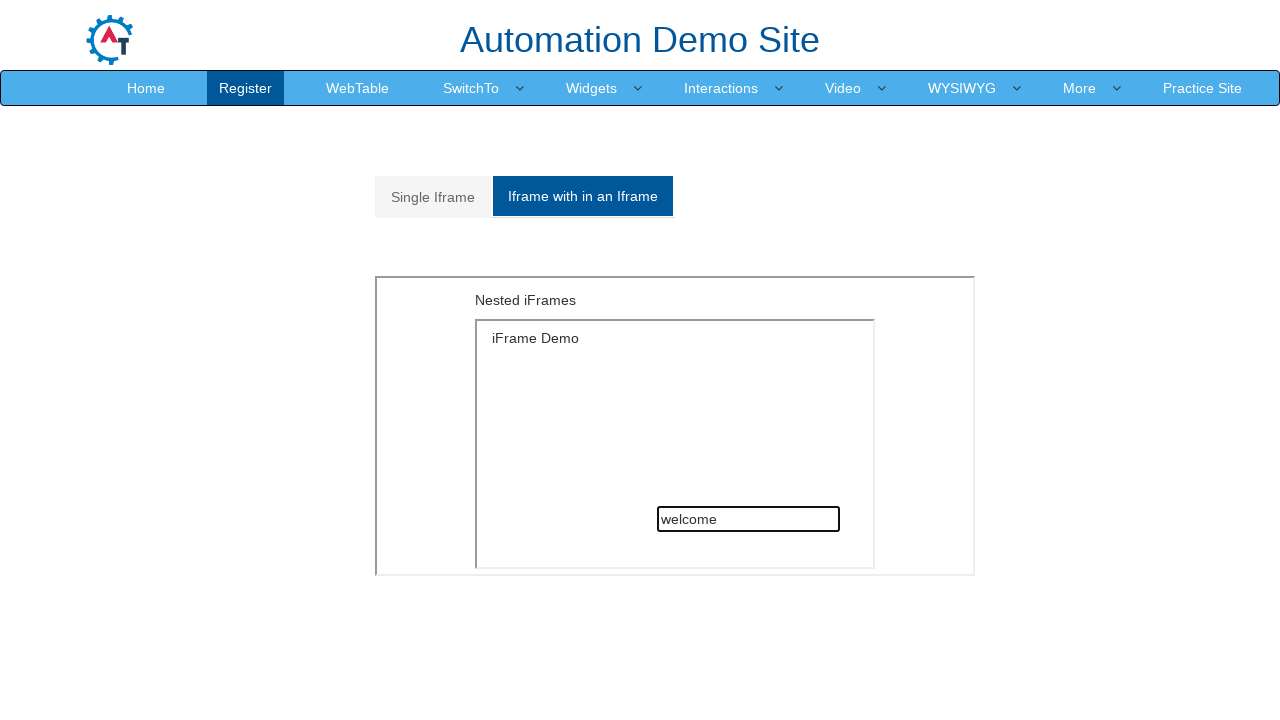

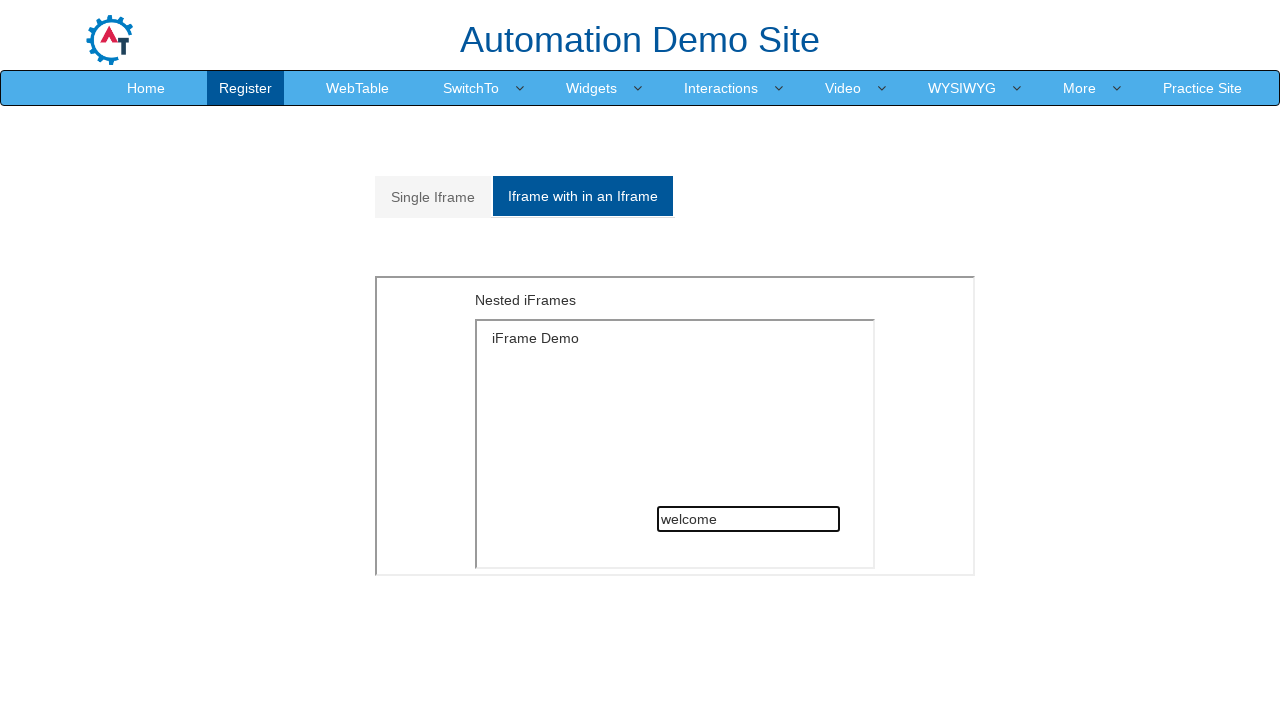